Tests the Contact Us functionality on DemoBlaze by clicking the Contact link, filling in email, name, and message fields, submitting the form, and accepting the confirmation alert.

Starting URL: https://www.demoblaze.com

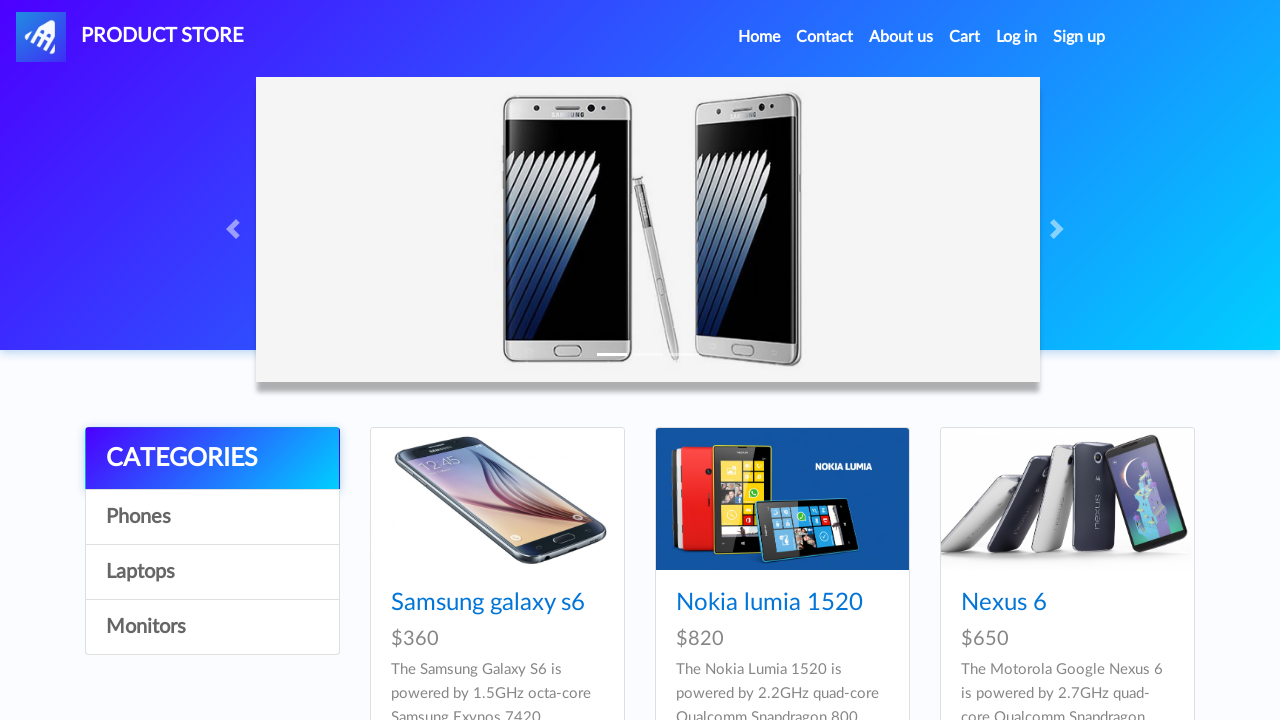

Clicked Contact link in navigation at (825, 37) on a:text('Contact')
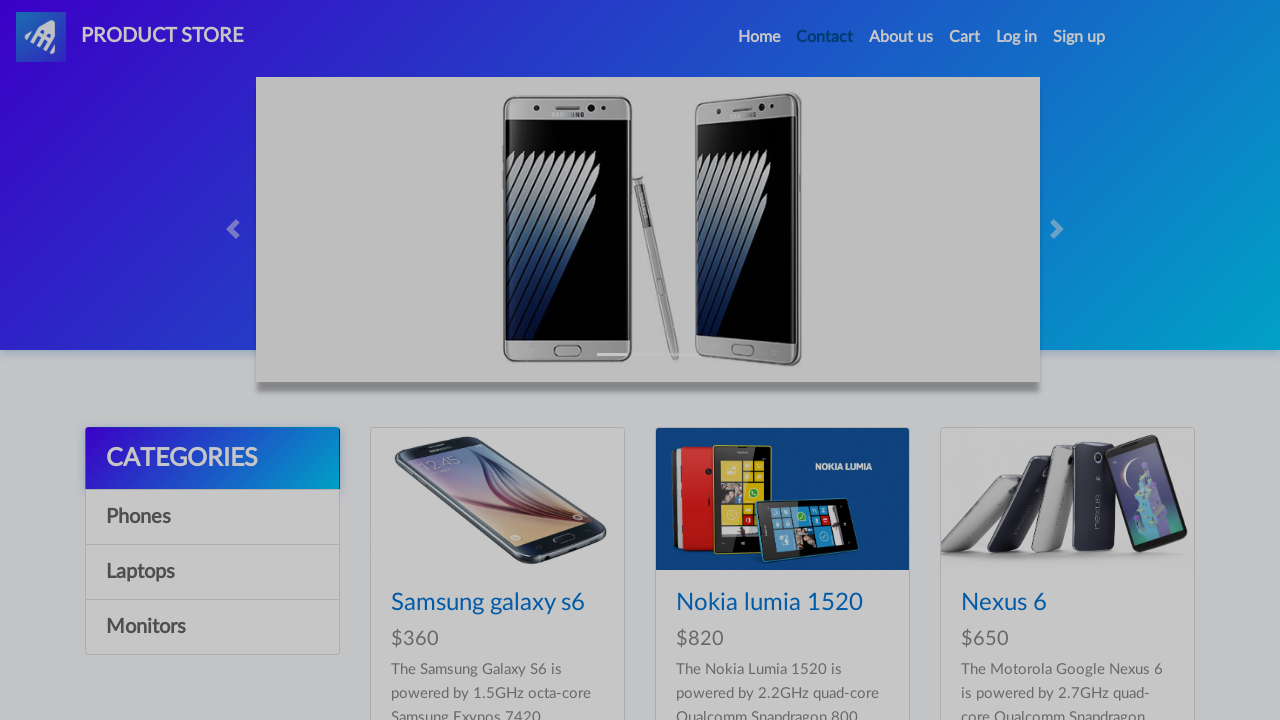

Contact modal appeared
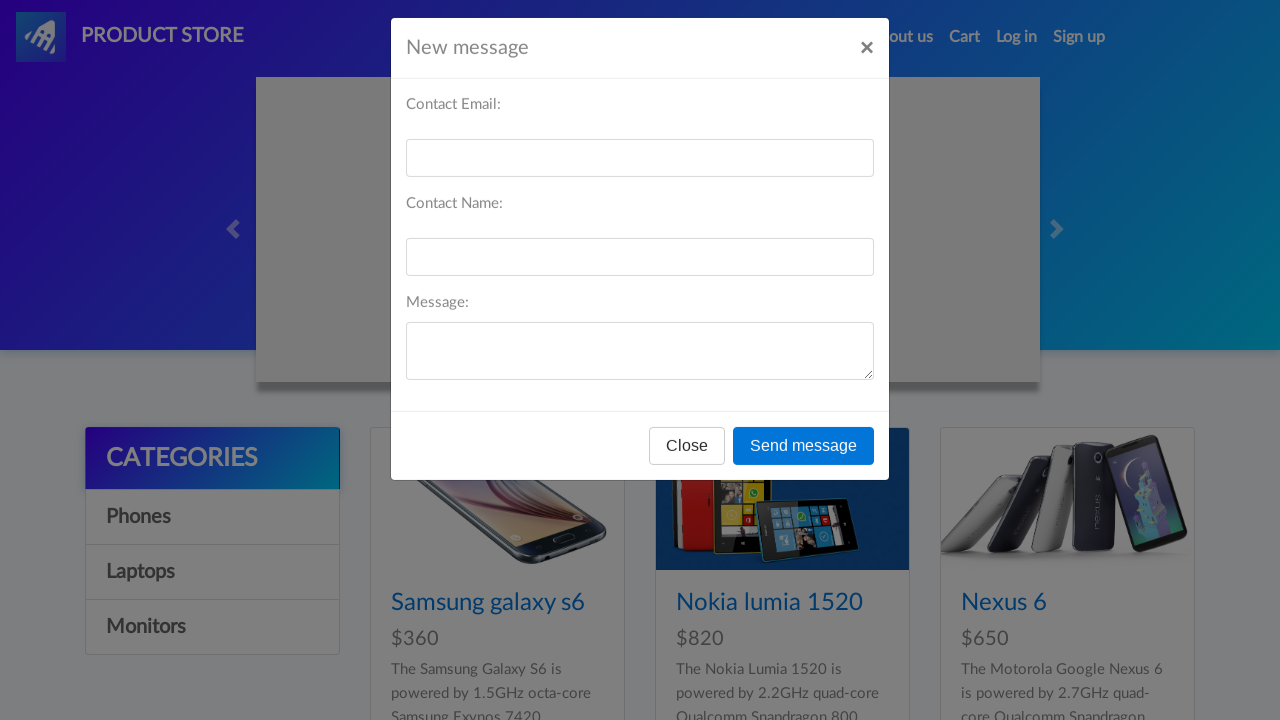

Filled in recipient email: sarah.wilson@example.com on #recipient-email
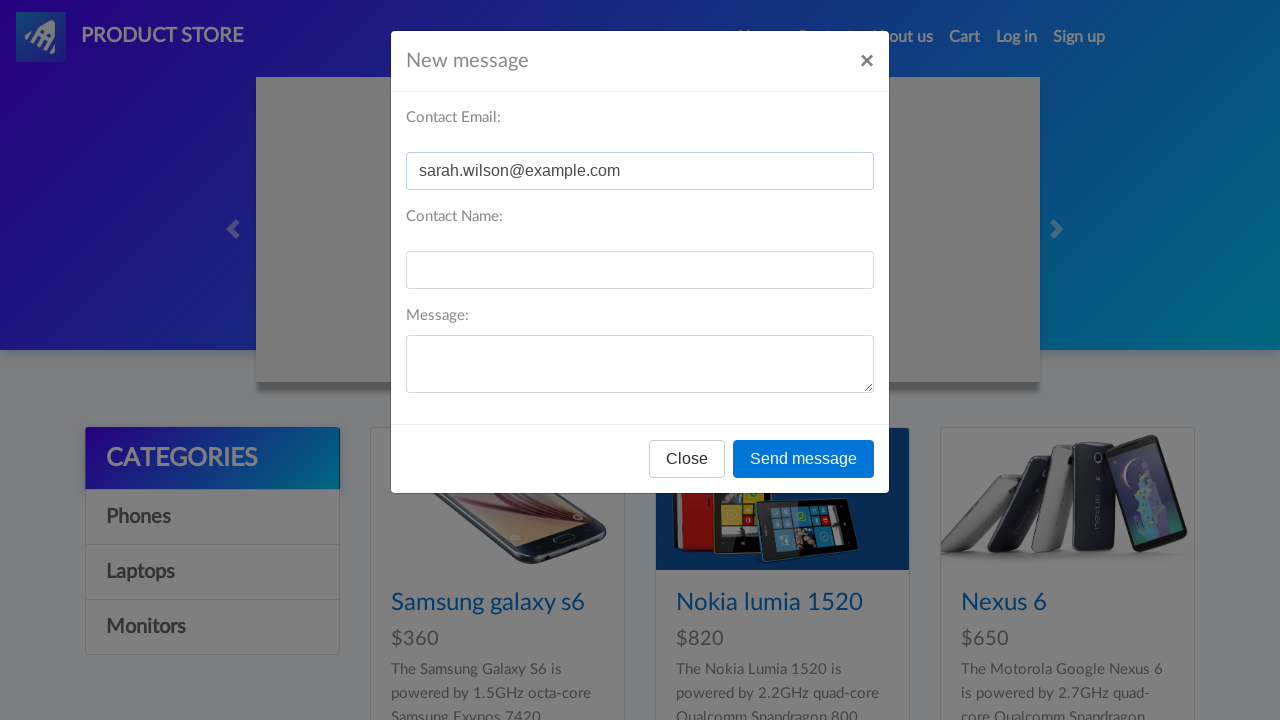

Filled in recipient name: Sarah Wilson on #recipient-name
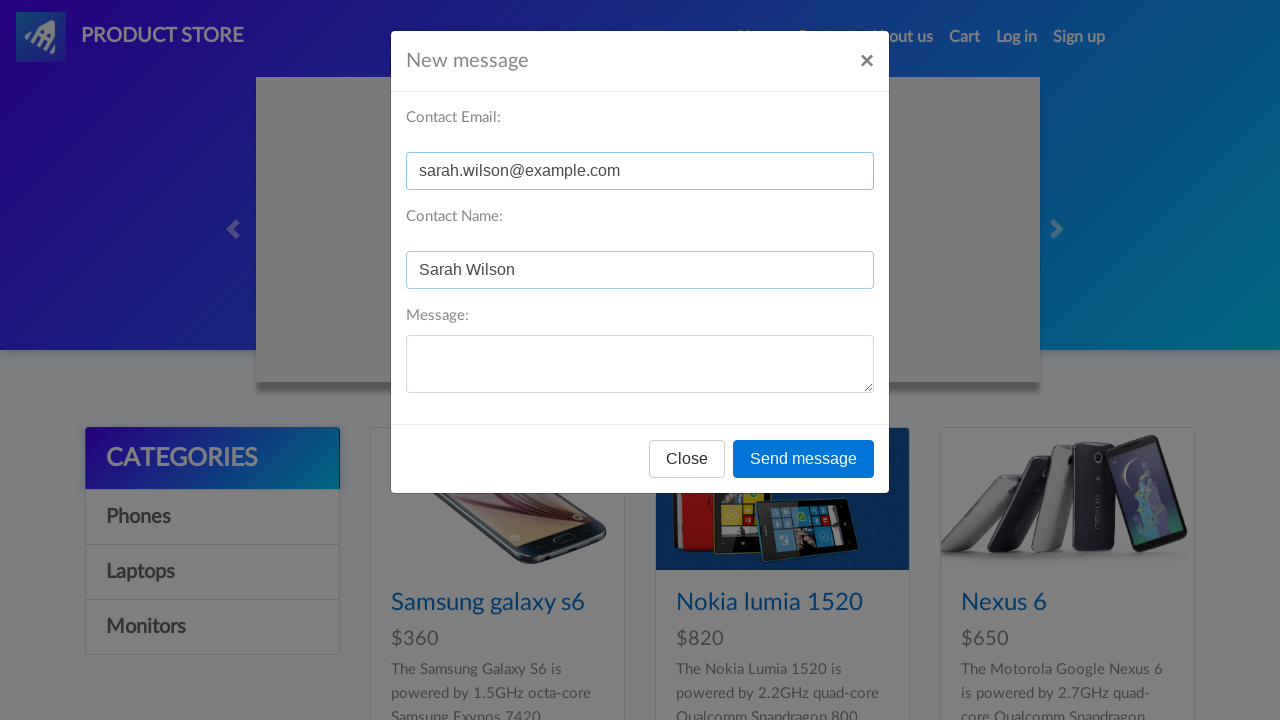

Filled in message text on #message-text
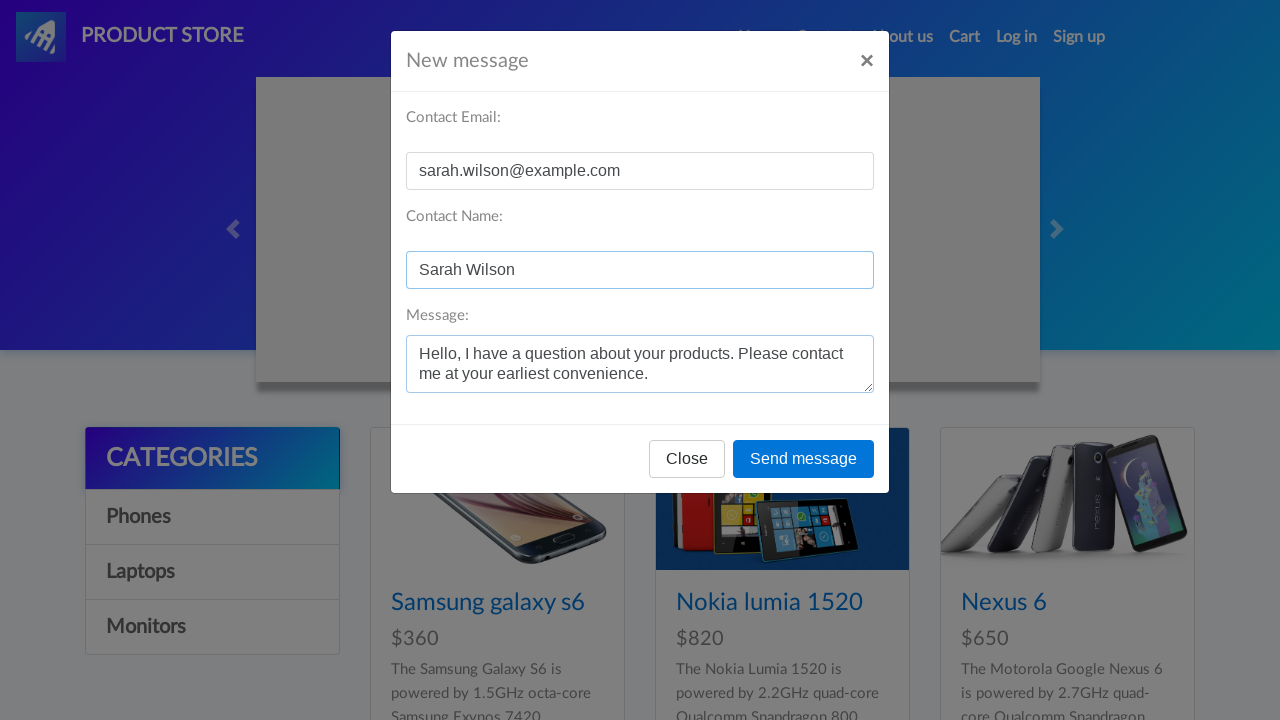

Clicked Send Message button at (804, 459) on button:text('Send message')
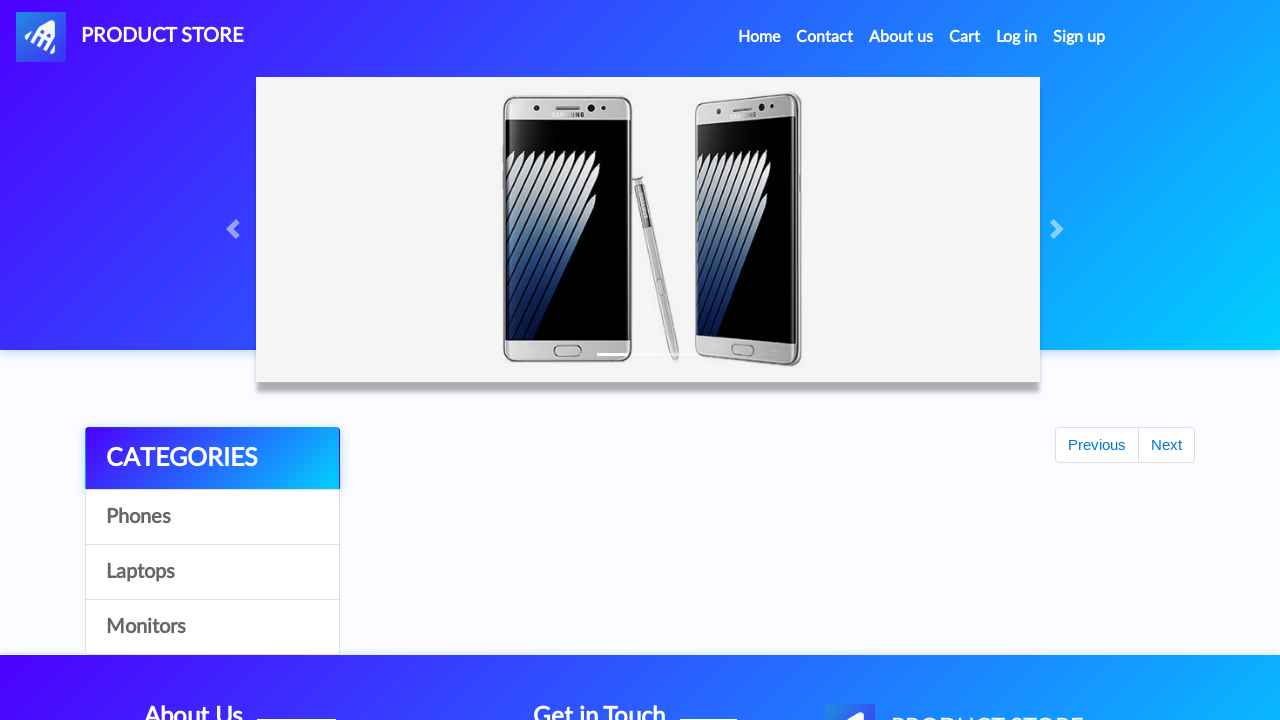

Set up dialog handler to accept alerts
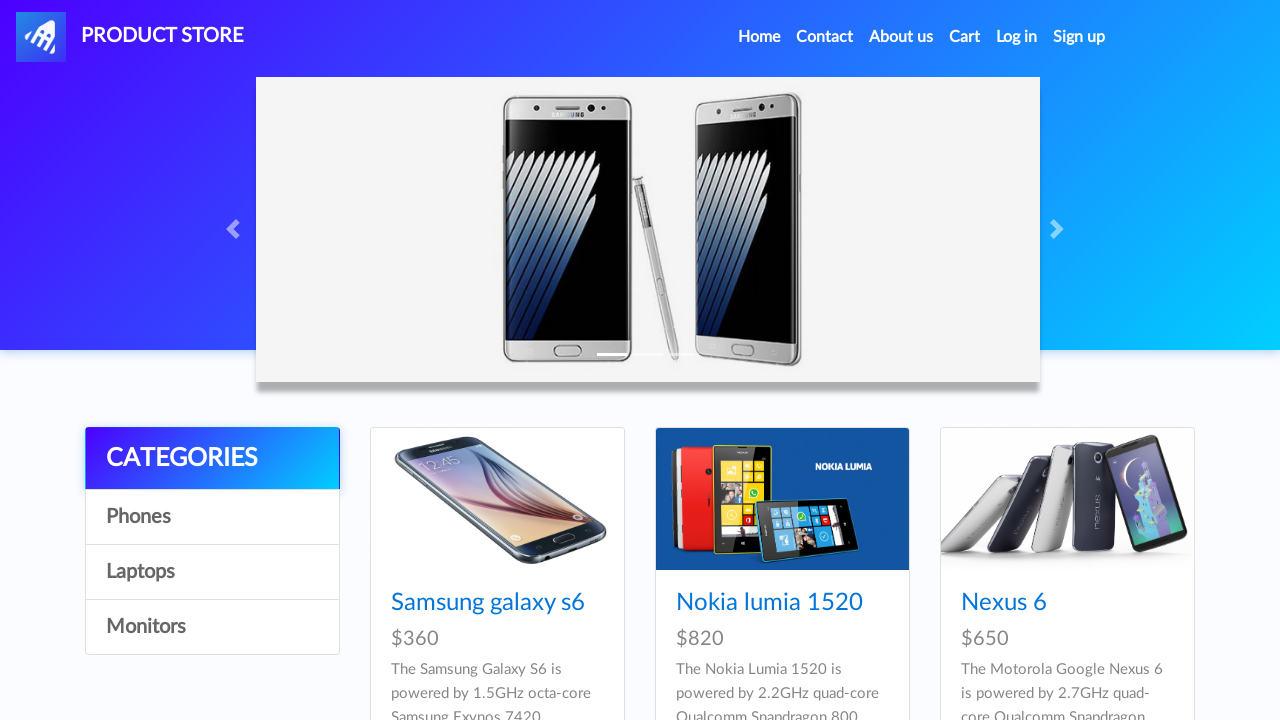

Waited for confirmation alert to appear and be accepted
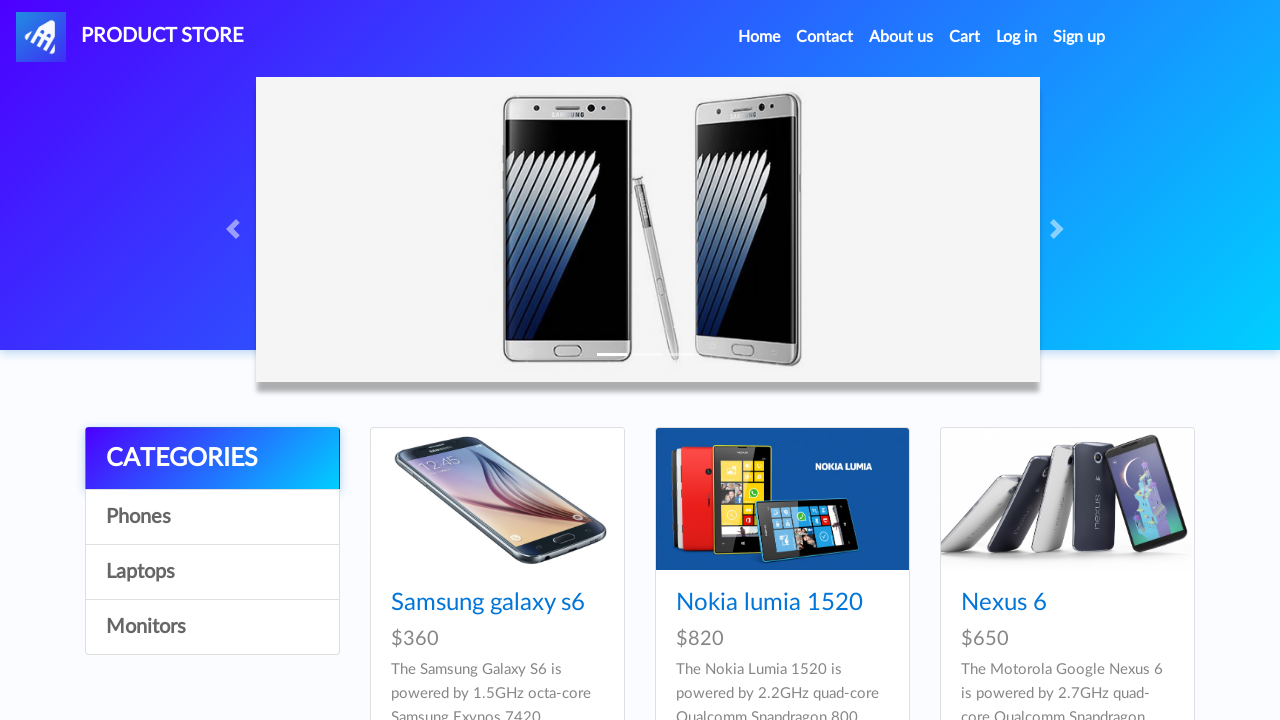

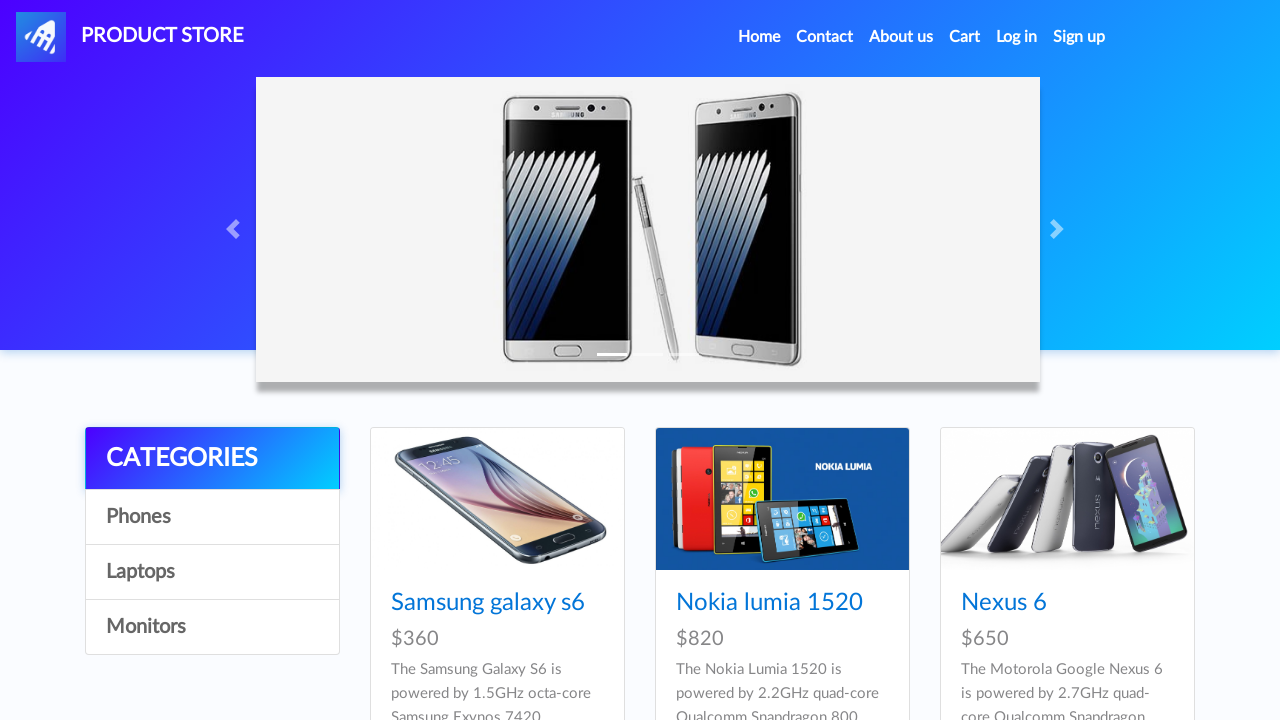